Navigates to the Python.org website and verifies the page loads by checking the title

Starting URL: https://www.python.org/

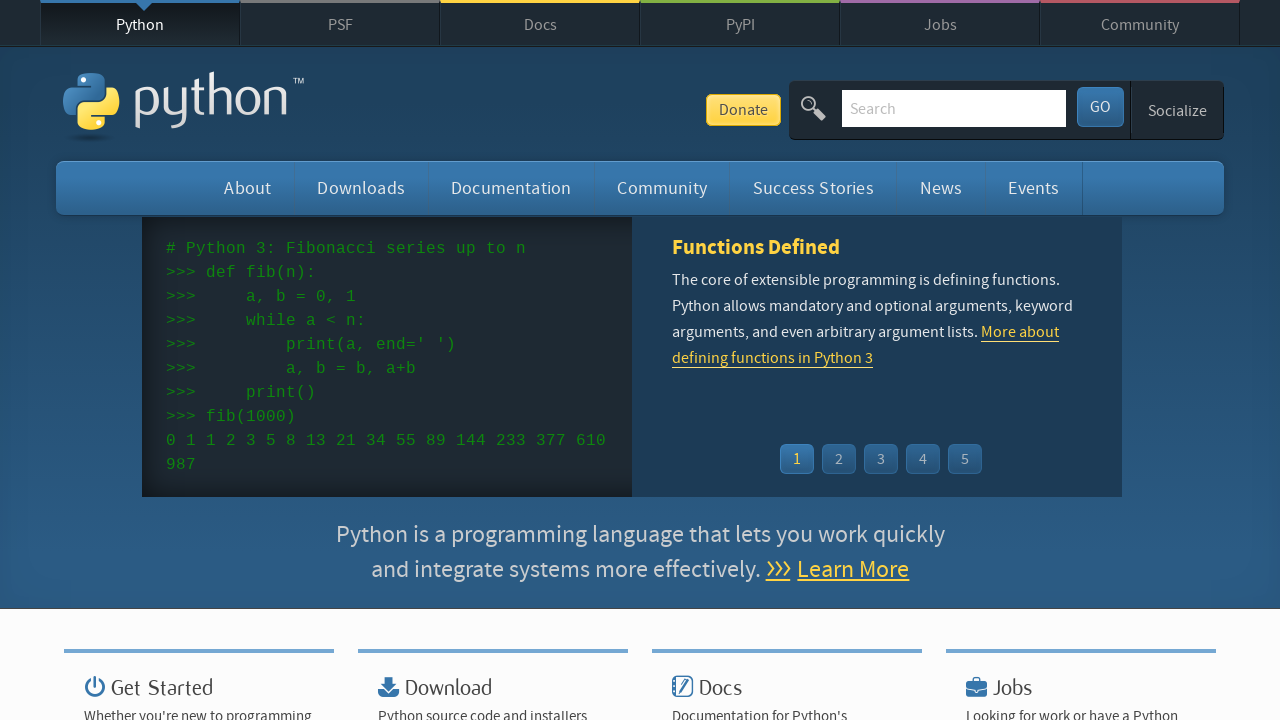

Navigated to https://www.python.org/
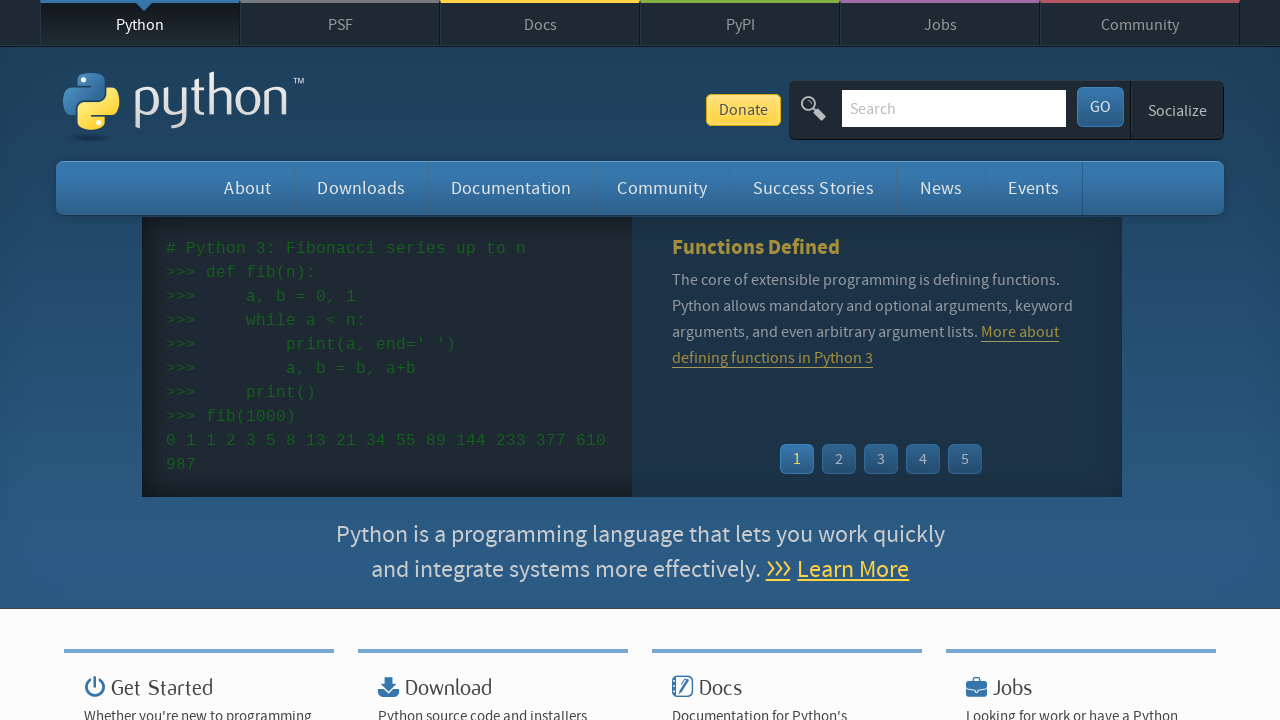

Page reached domcontentloaded state
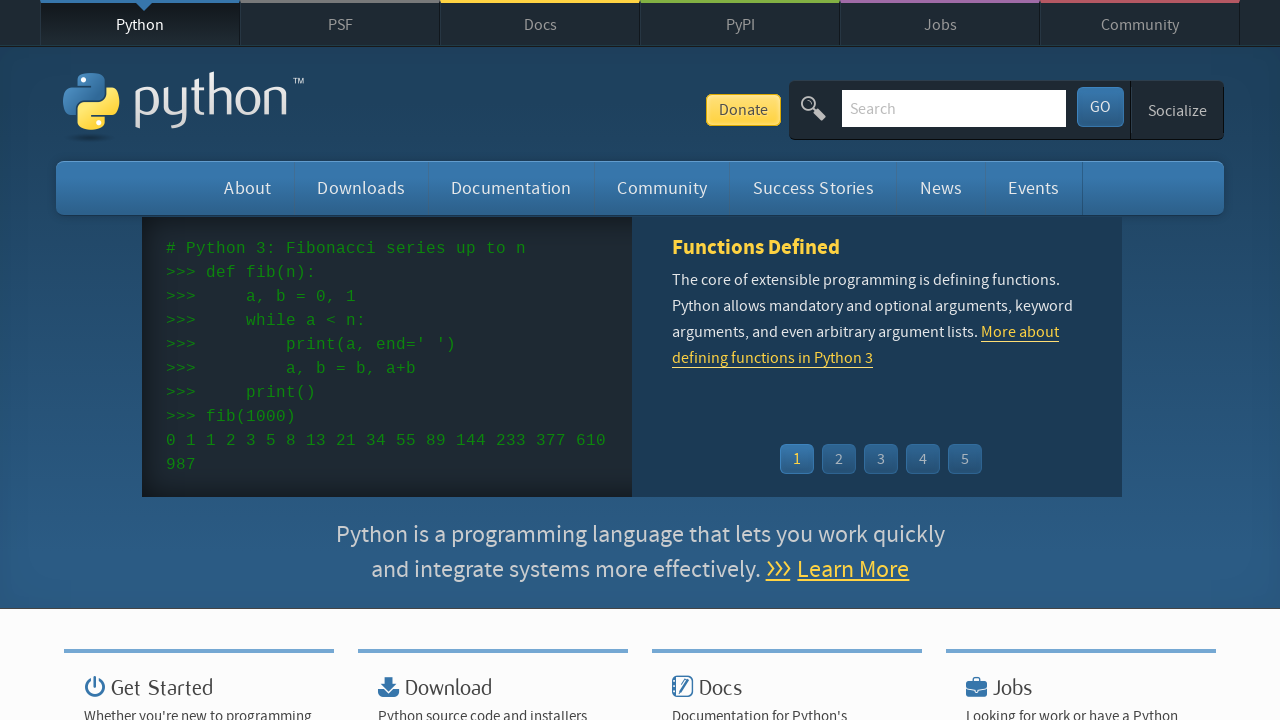

Verified page title contains 'Python'
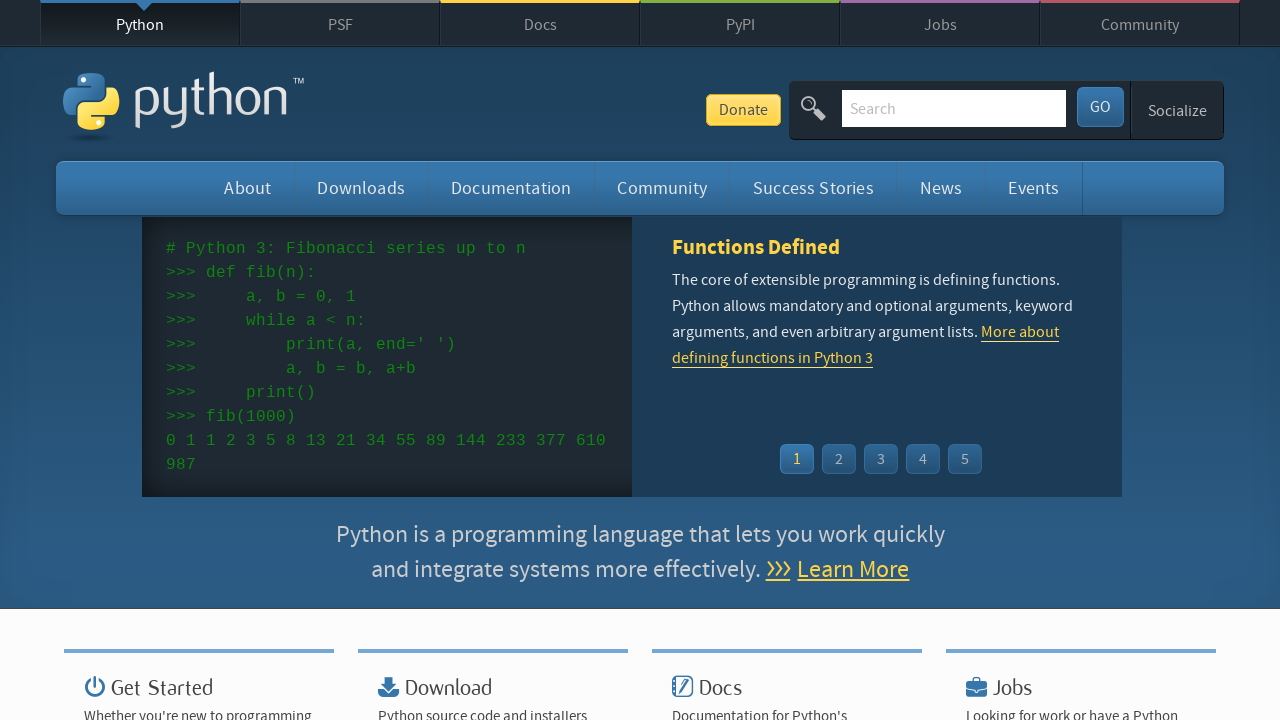

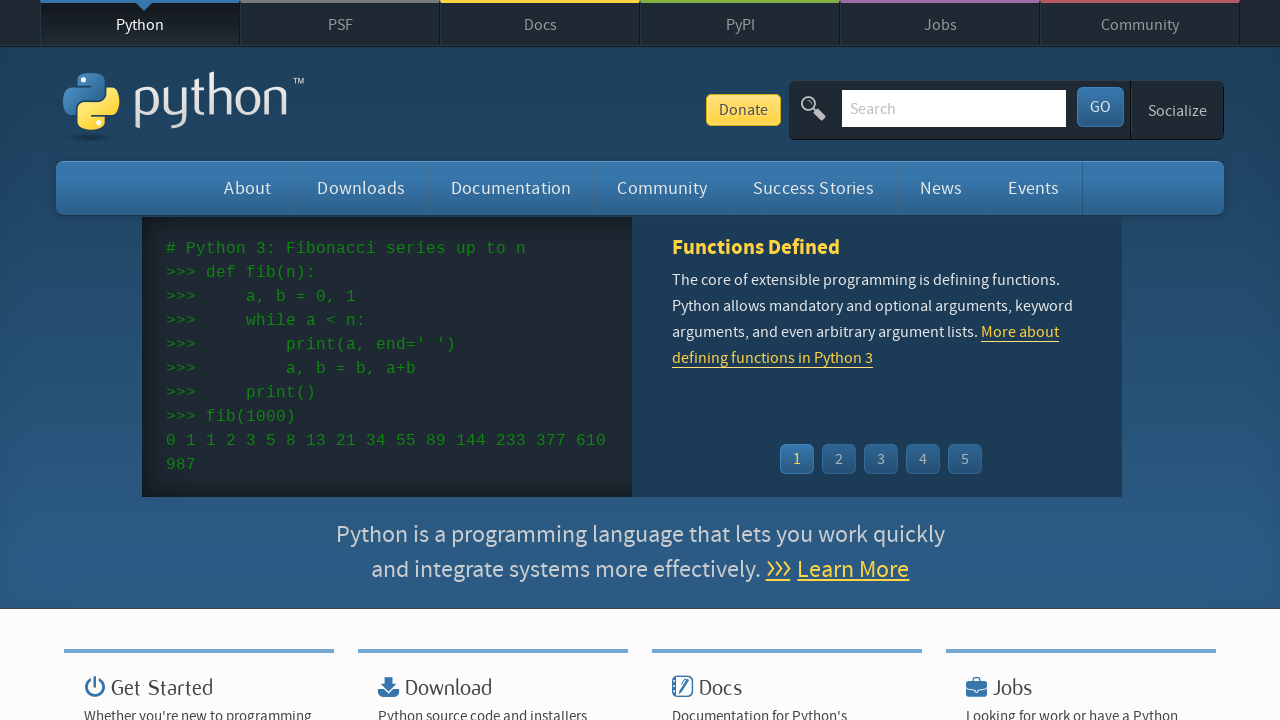